Scrolls to a footer link element and verifies it is visible

Starting URL: https://webdriver.io/

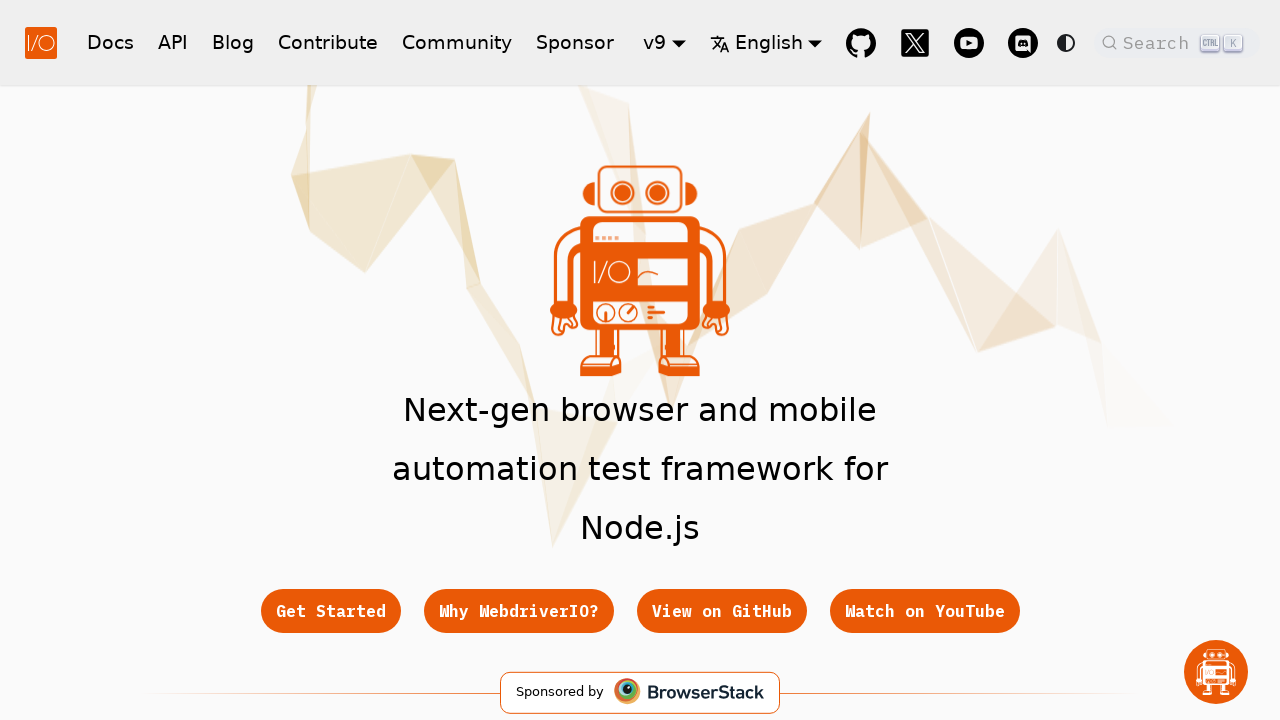

Located footer link element for 'Getting Started'
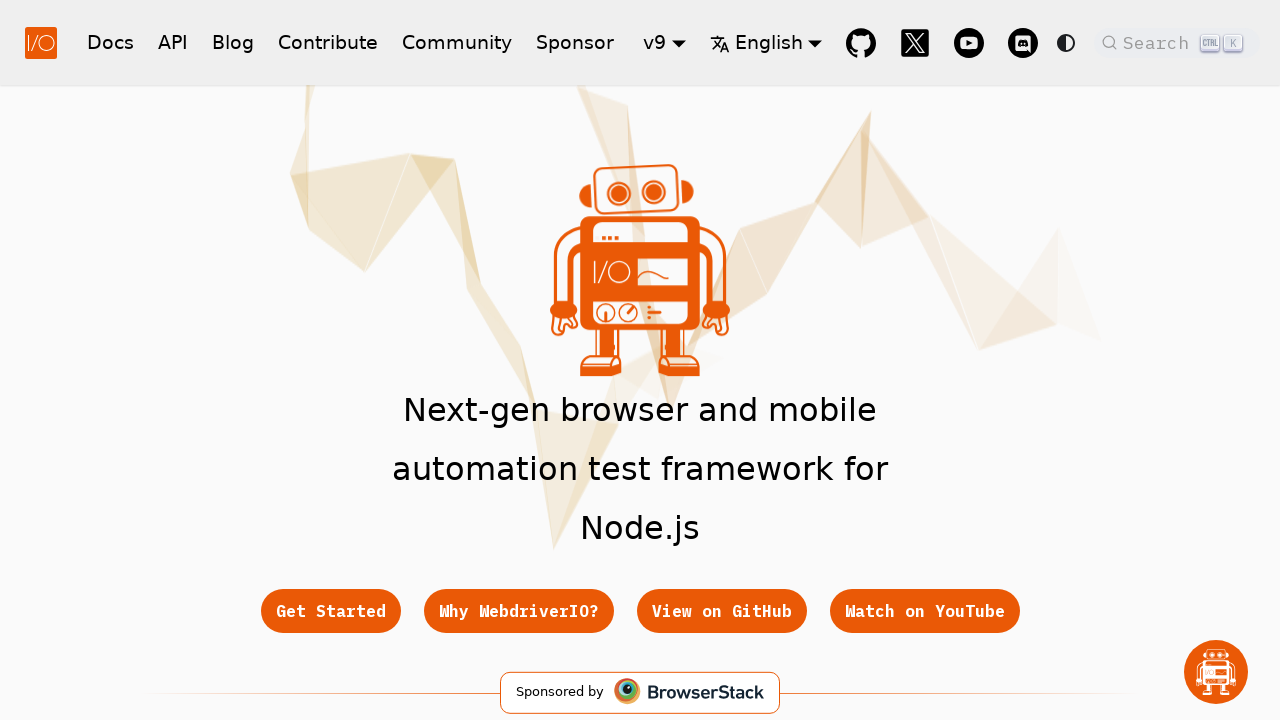

Scrolled footer link element into view
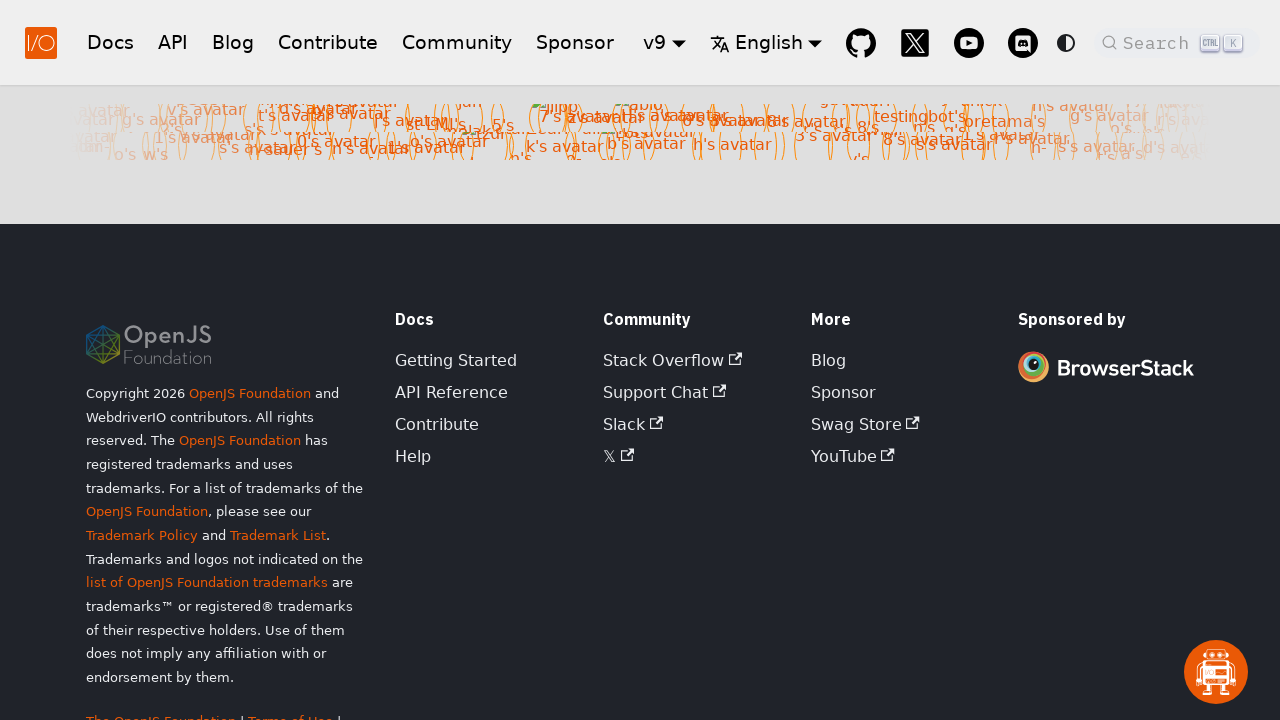

Verified footer link element is visible
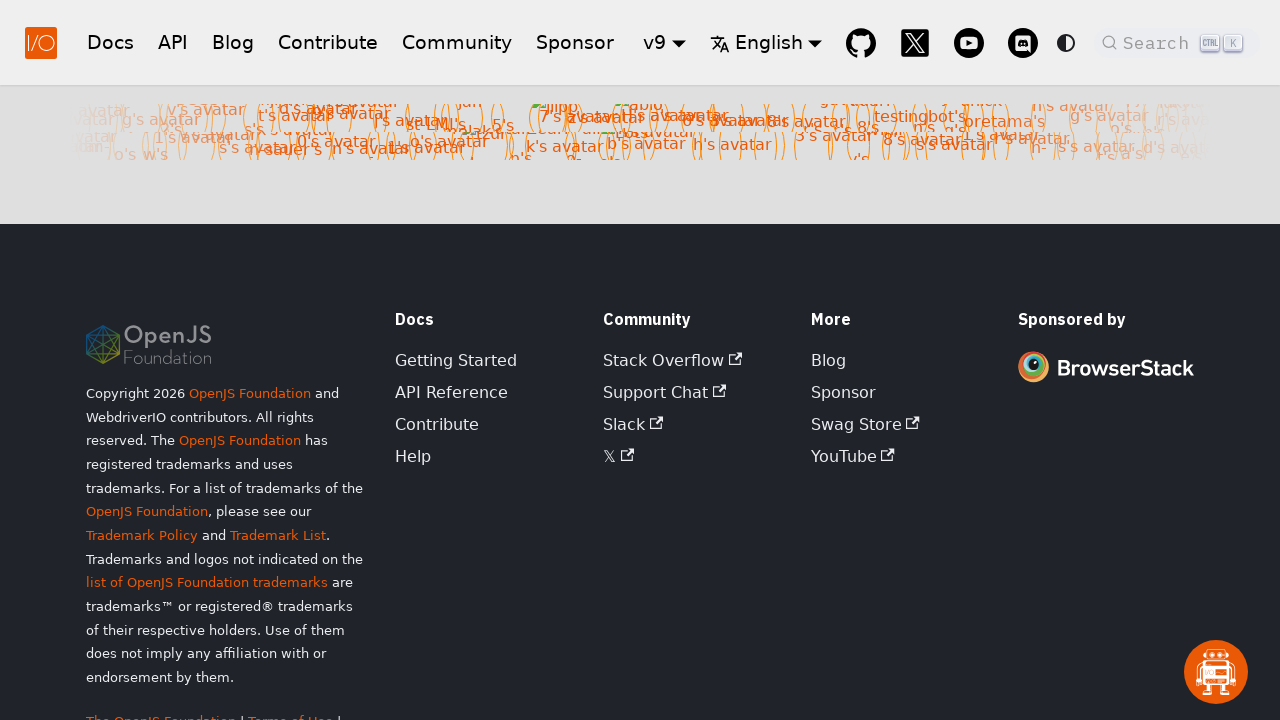

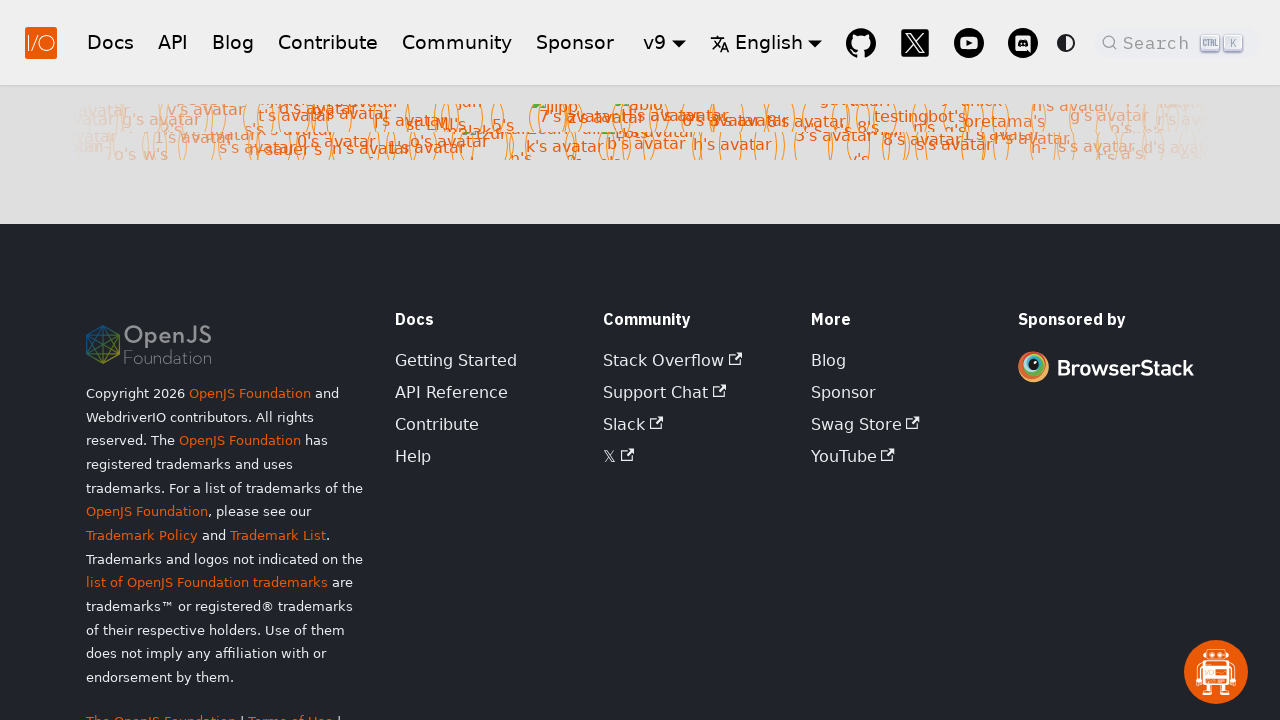